Tests error message display on a practice login form by entering invalid credentials and verifying the error message appears

Starting URL: https://www.rahulshettyacademy.com/locatorspractice/

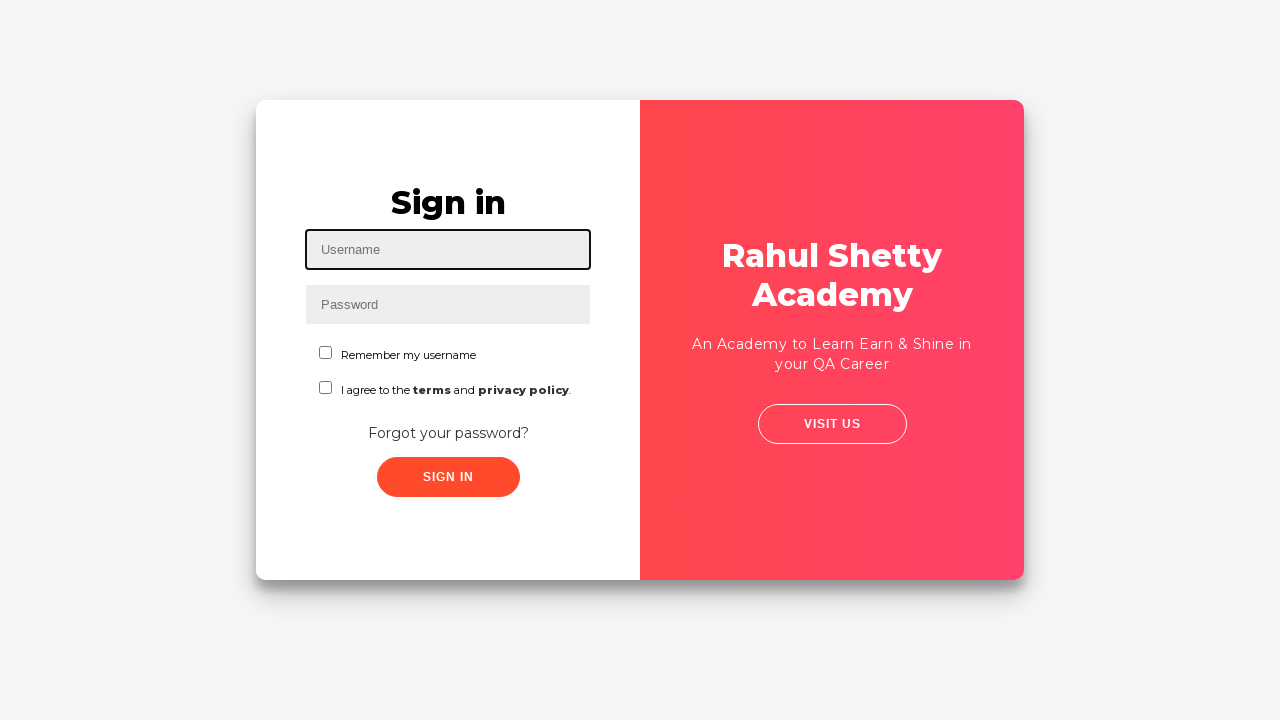

Filled username field with 'rahul' on input#inputUsername
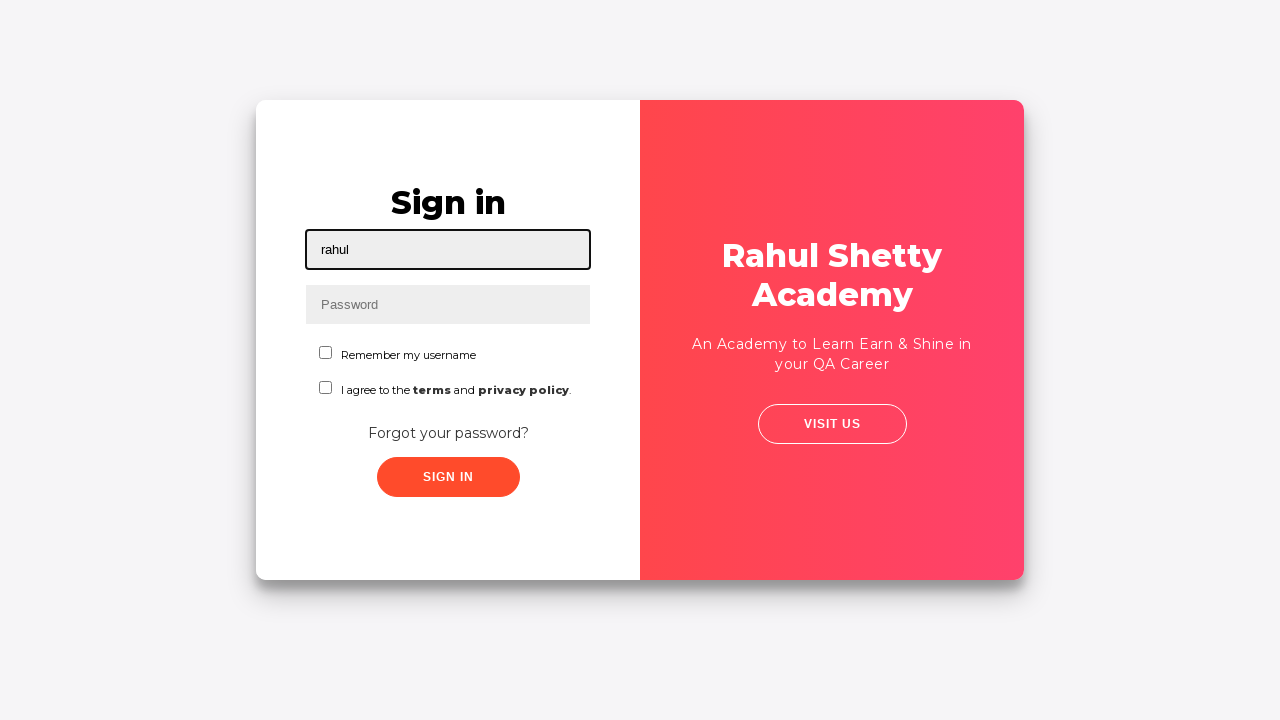

Filled password field with incorrect password 'rahul123' on input[name='inputPassword']
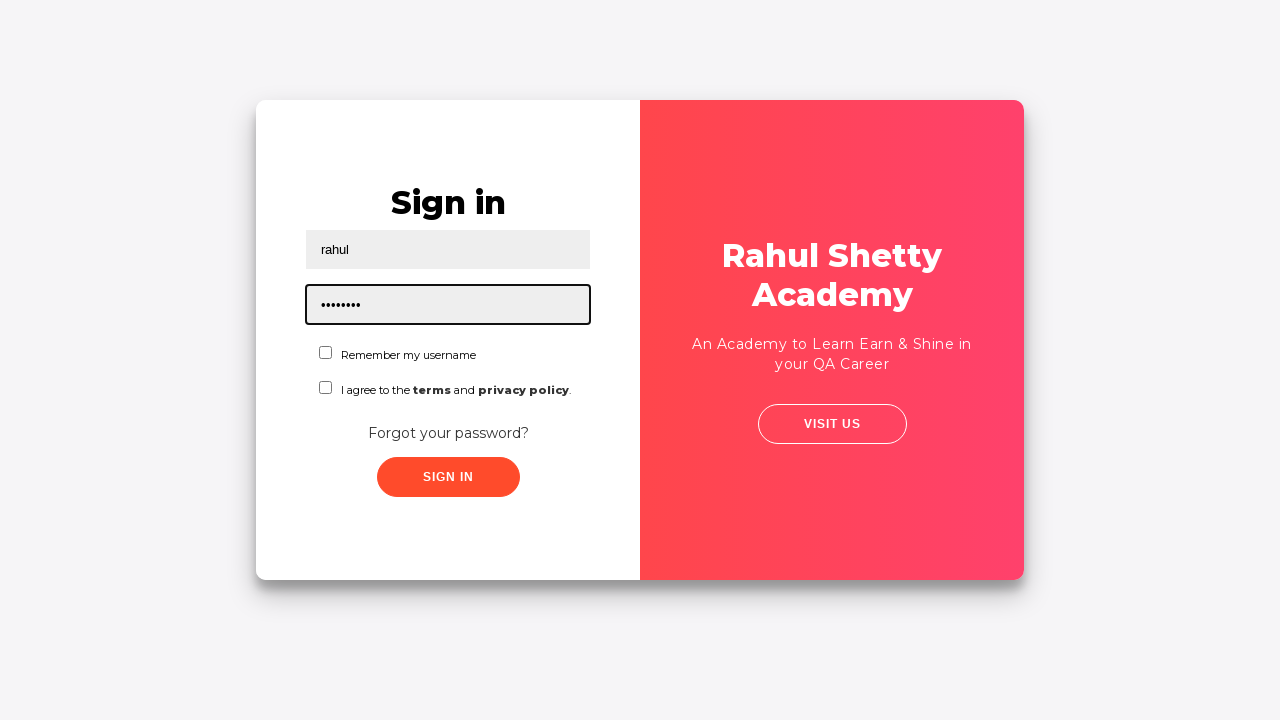

Clicked the remember me checkbox at (326, 352) on input#chkboxOne
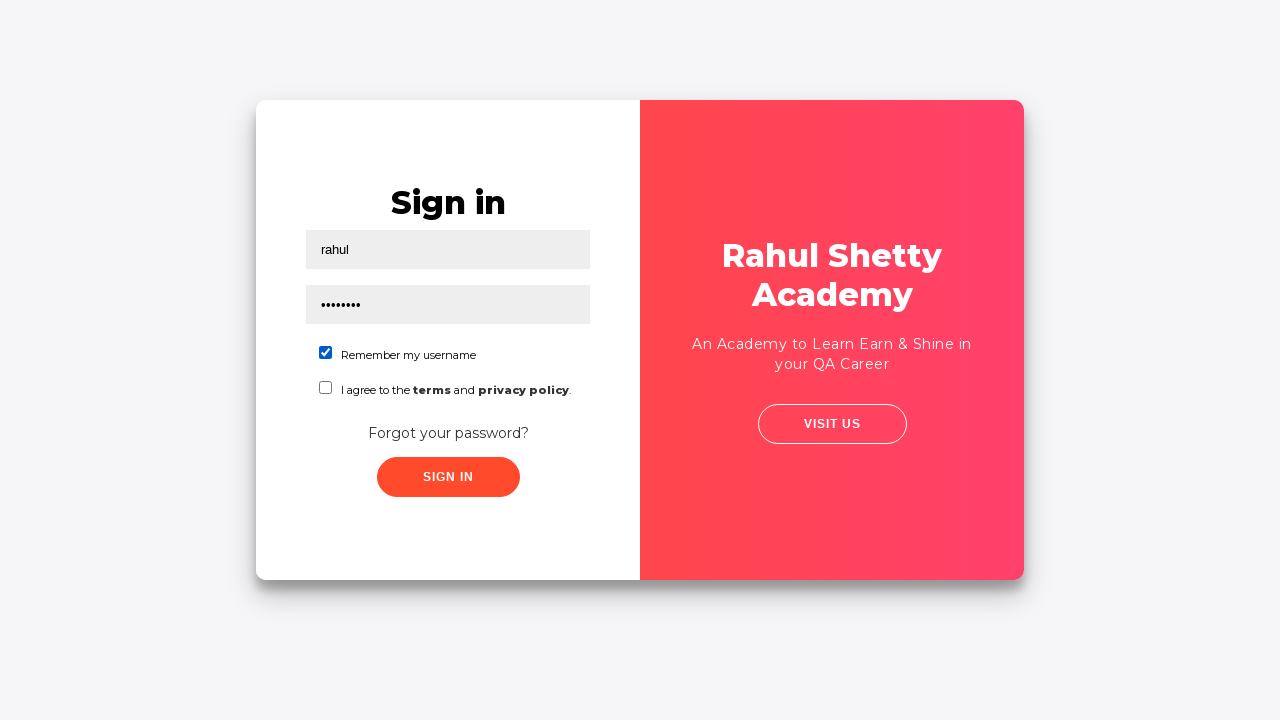

Clicked the sign in button to submit login form at (448, 477) on button.submit.signInBtn
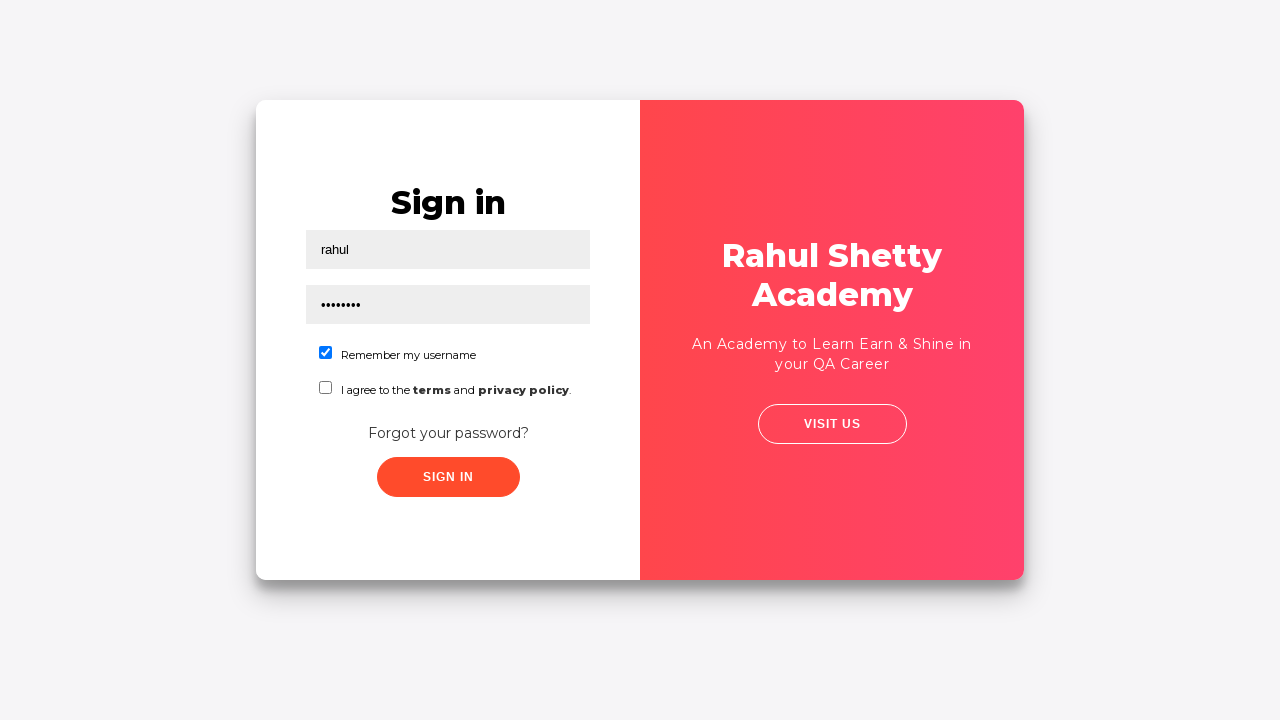

Error message appeared after failed login attempt
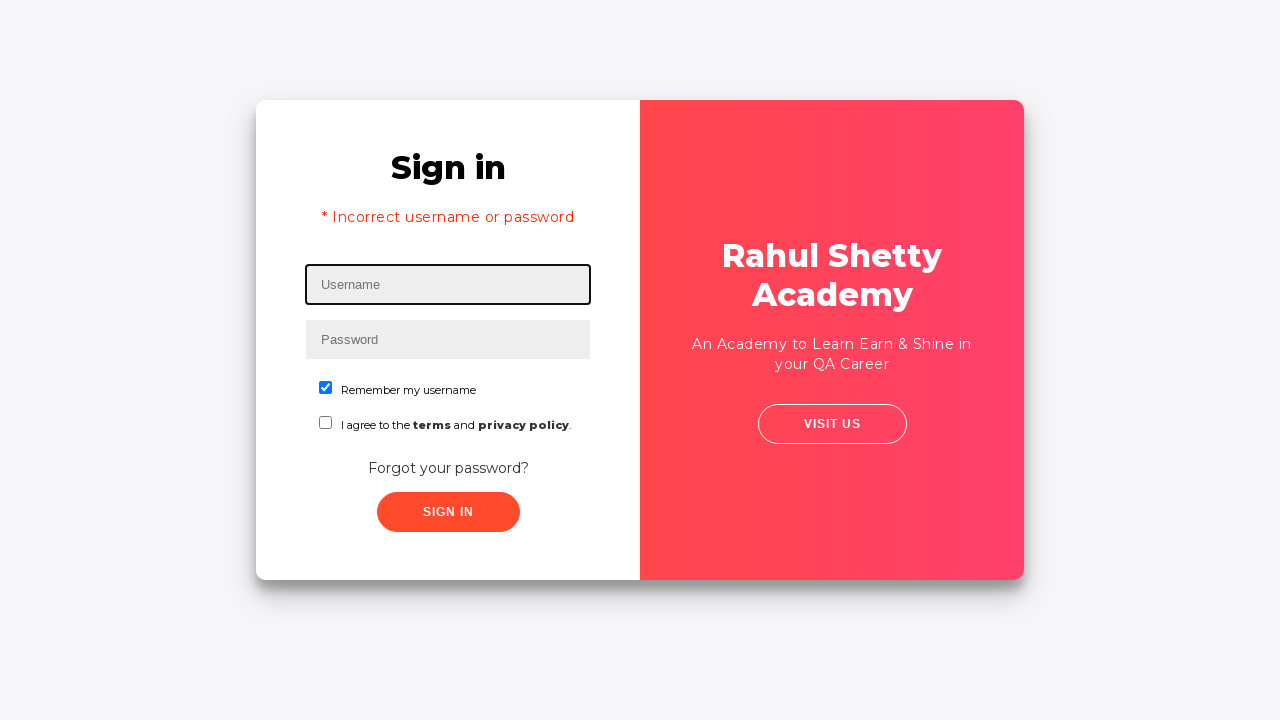

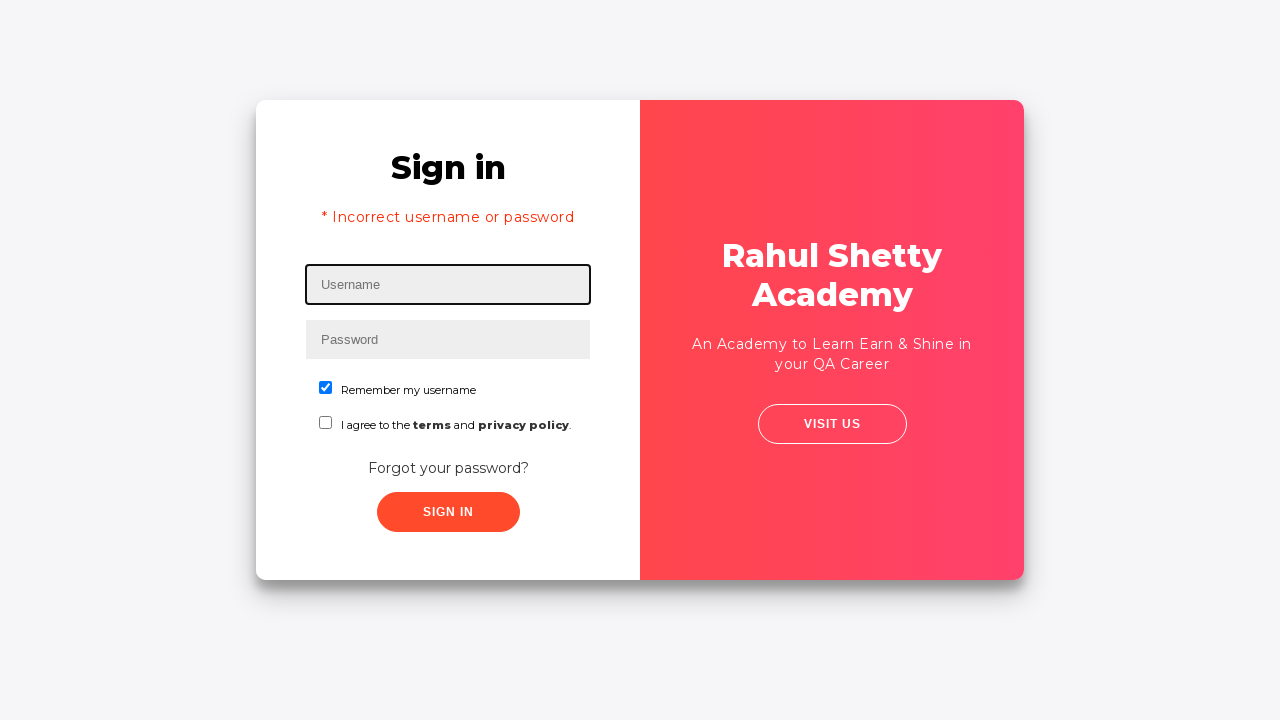